Tests JavaScript prompt popup handling by clicking the prompt button, entering text into the dialog, and accepting it

Starting URL: https://the-internet.herokuapp.com/javascript_alerts

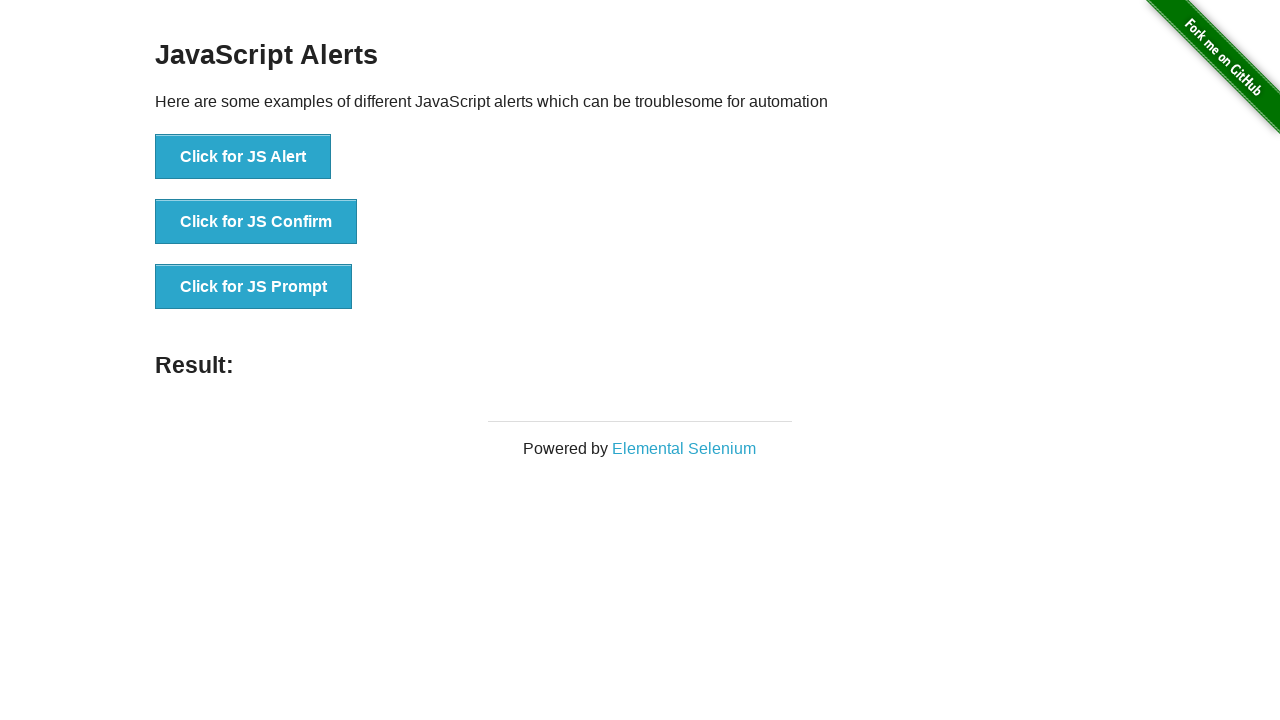

Set up dialog handler to accept prompt with 'automation' text
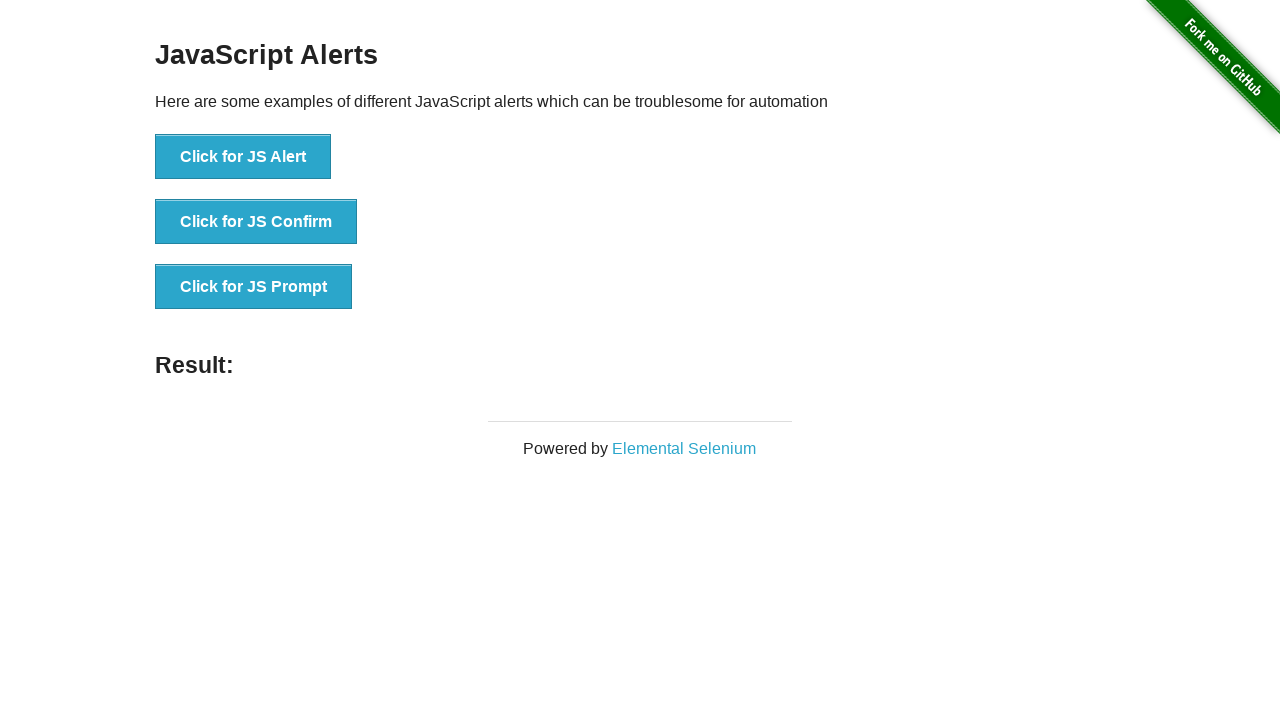

Clicked the 'Click for JS Prompt' button at (254, 287) on xpath=//button[text()='Click for JS Prompt']
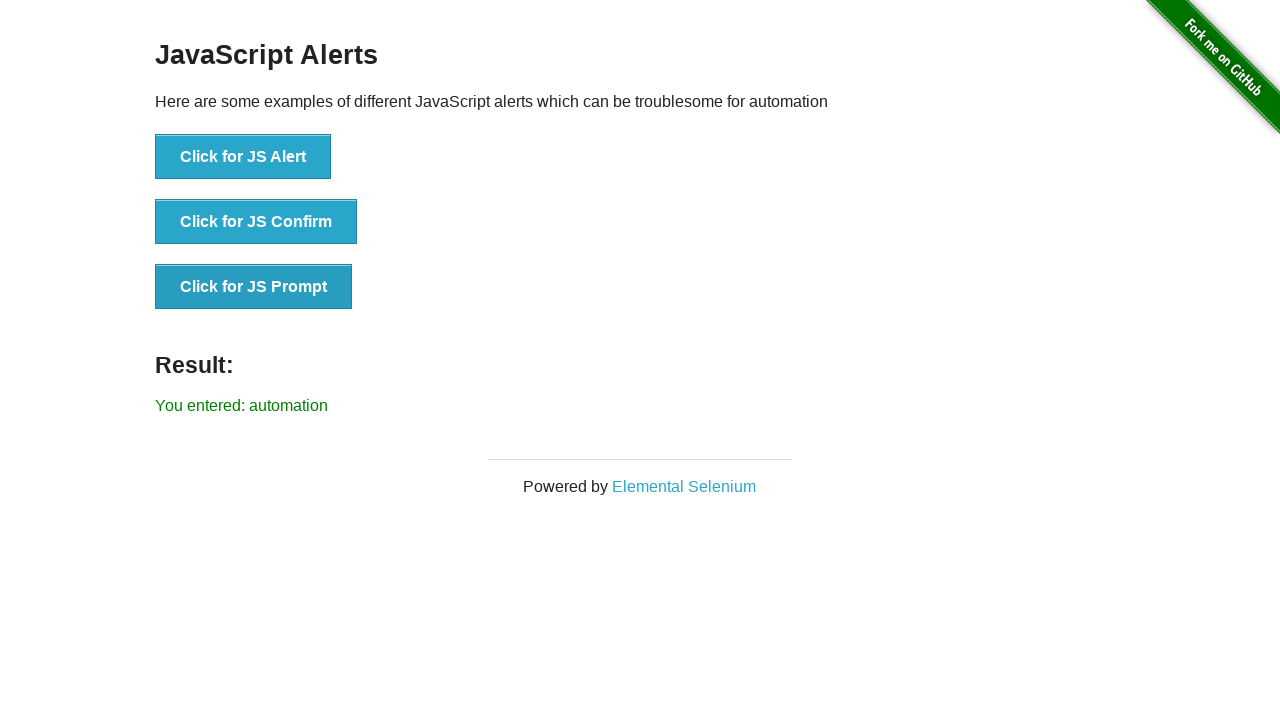

Waited 2 seconds for dialog result to display
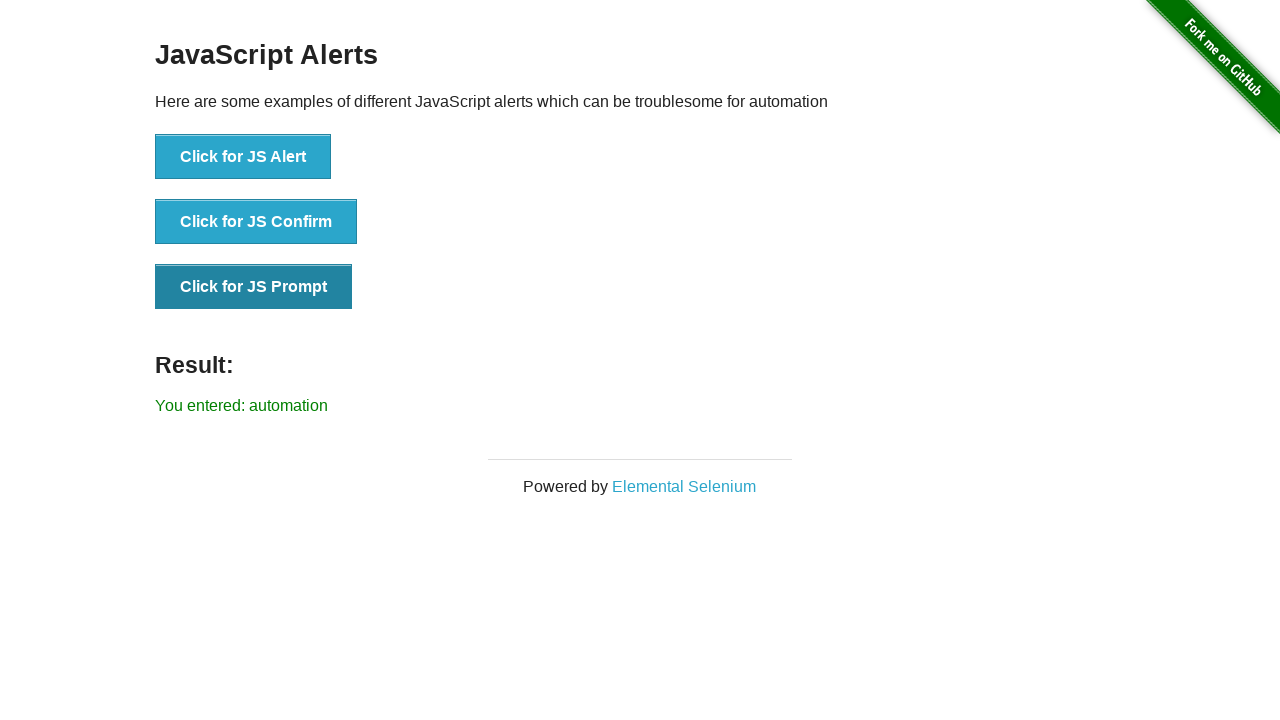

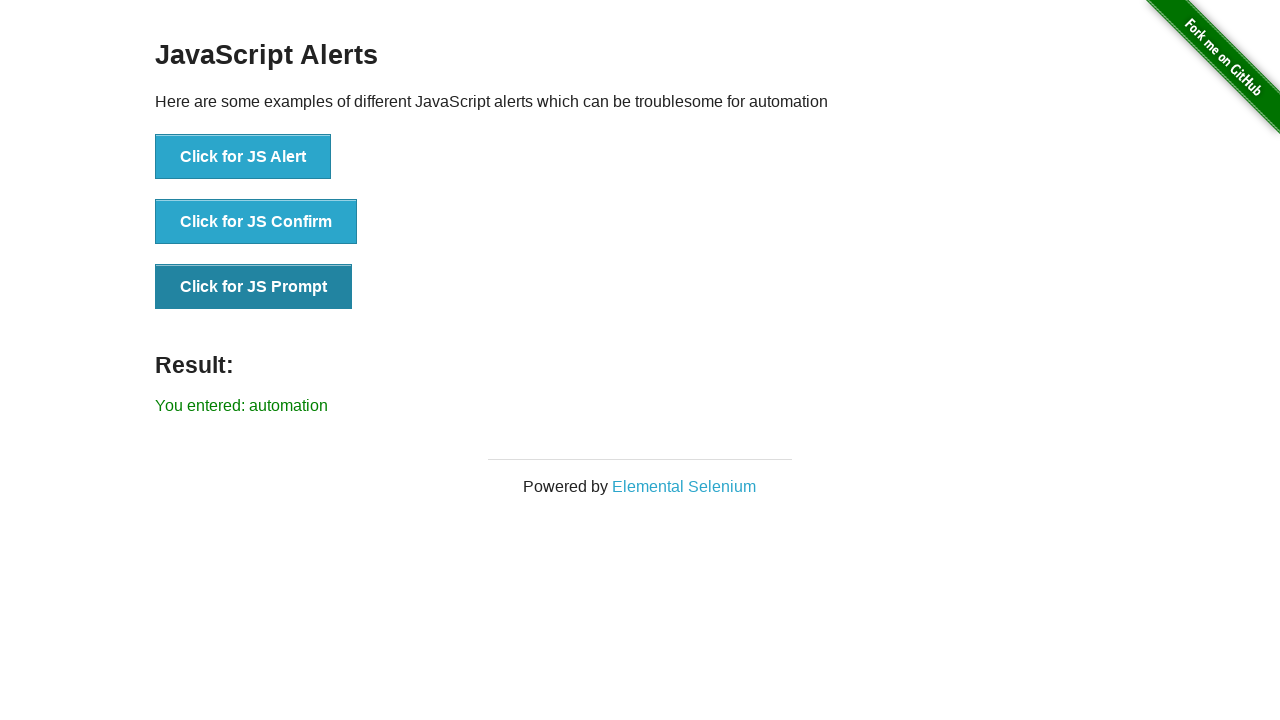